Navigates to the 99 Bottles of Beer lyrics page and clicks on the "Song Lyrics" link, then verifies that the lyrics content is displayed.

Starting URL: http://www.99-bottles-of-beer.net/lyrics.html

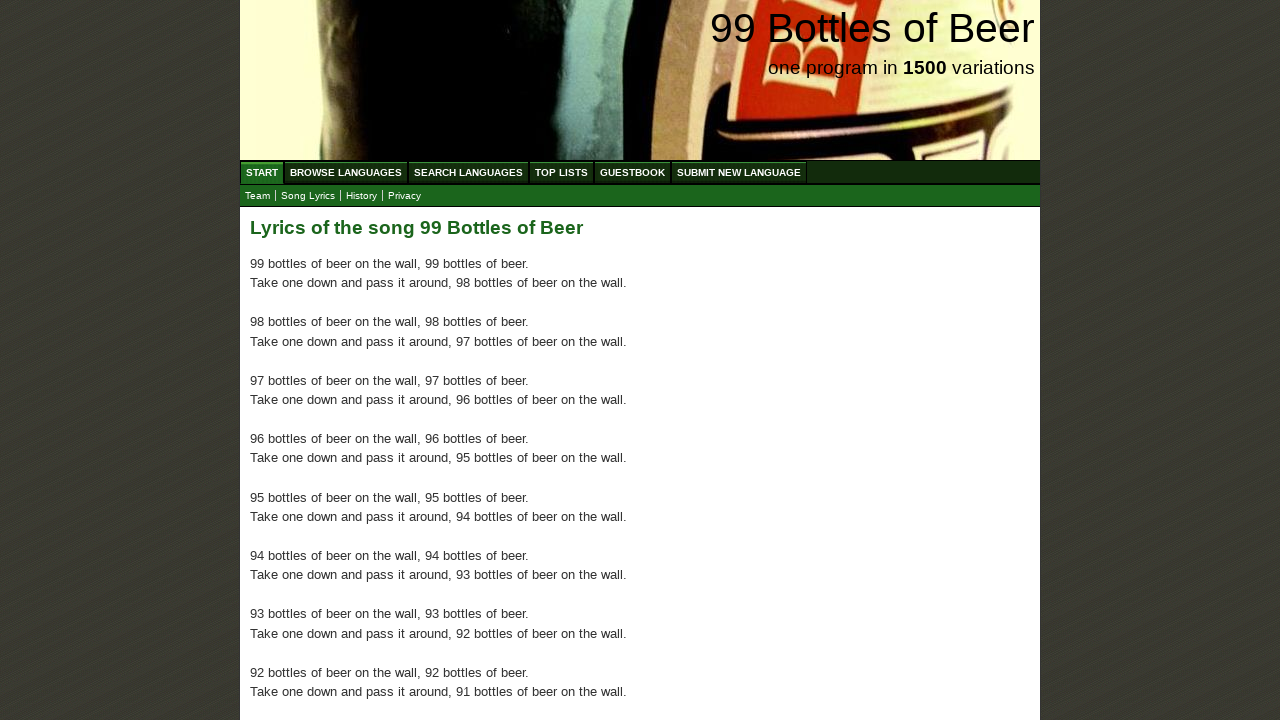

Navigated to 99 Bottles of Beer lyrics page
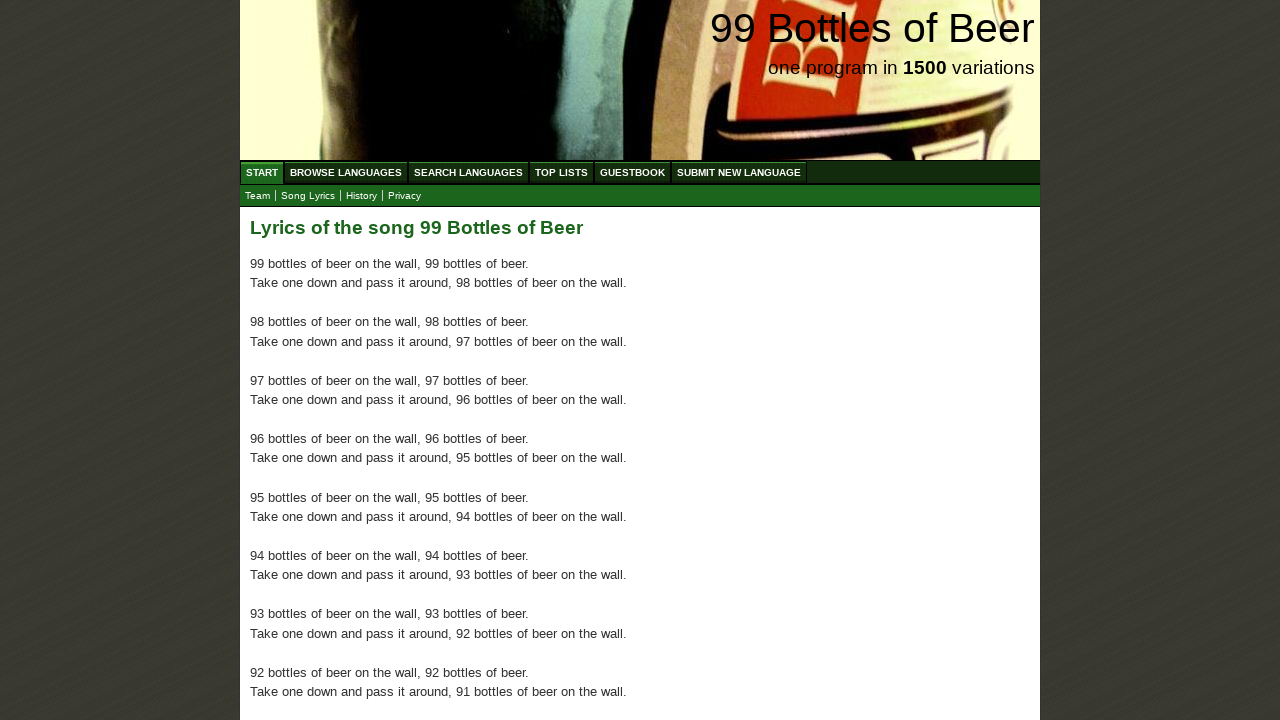

Clicked on 'Song Lyrics' link at (308, 196) on a:text('Song Lyrics')
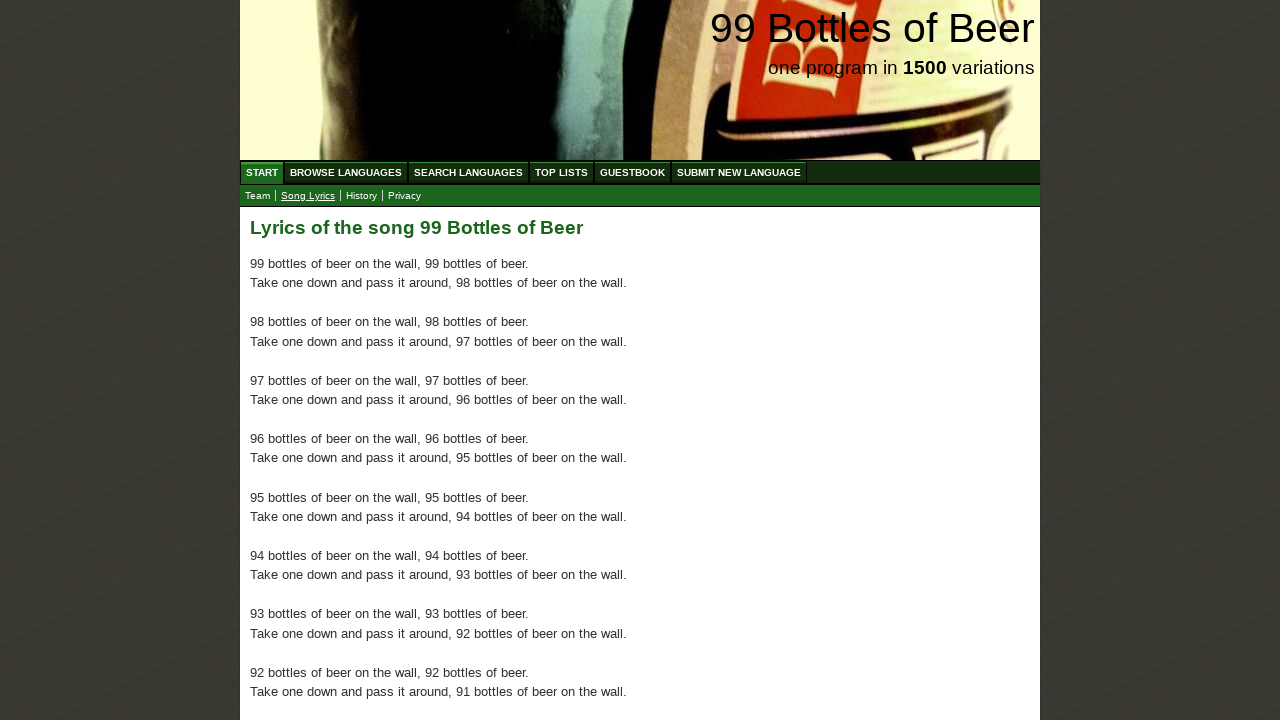

Waited for lyrics content to load in main div
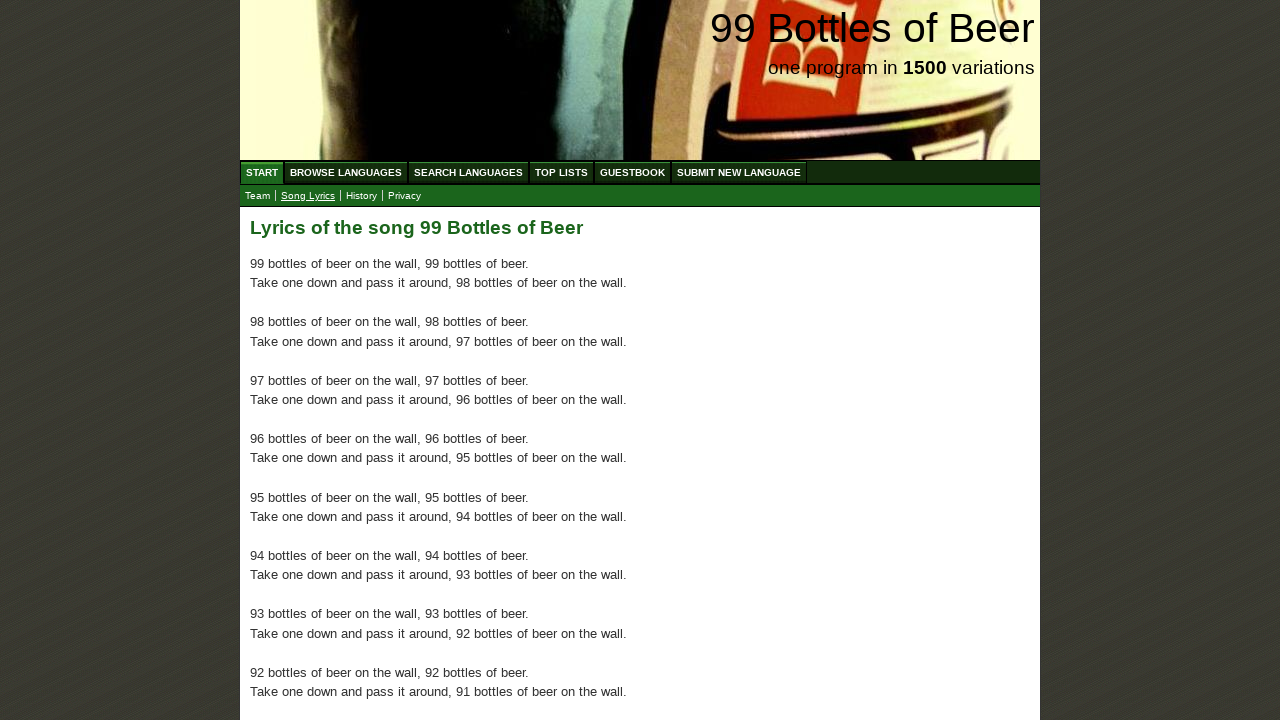

Located lyrics paragraph elements
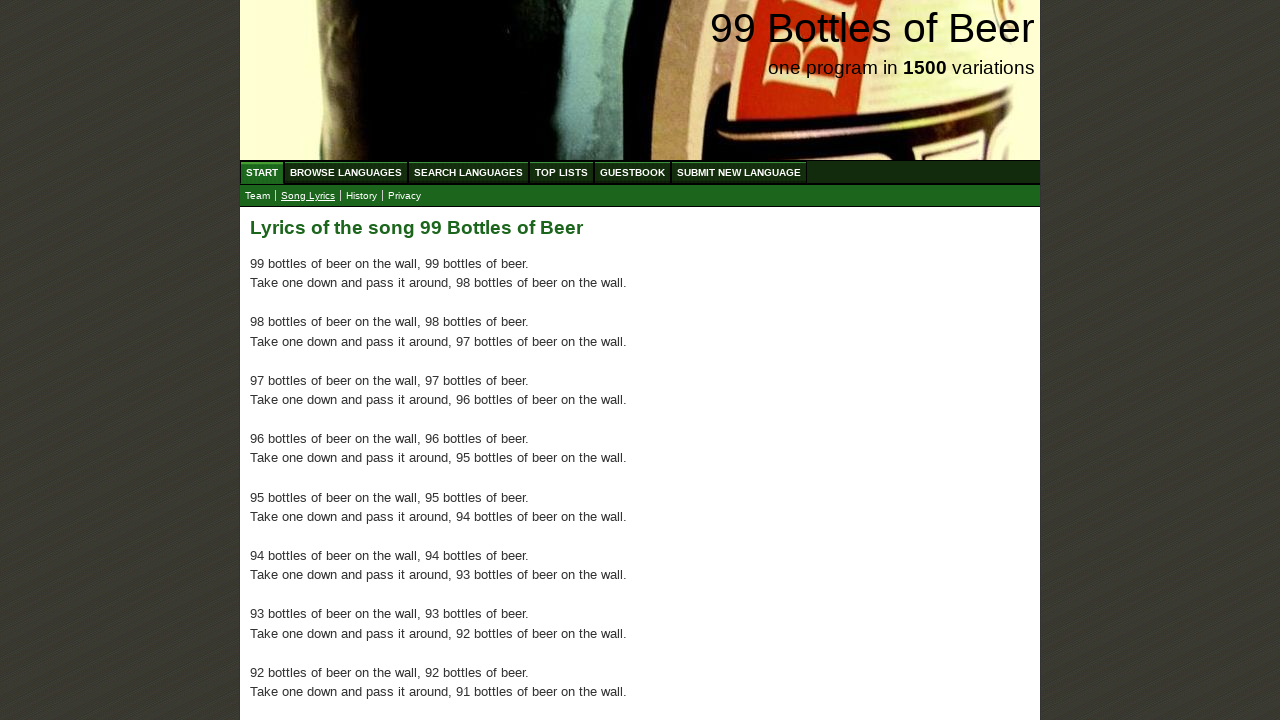

Verified that lyrics paragraphs are displayed
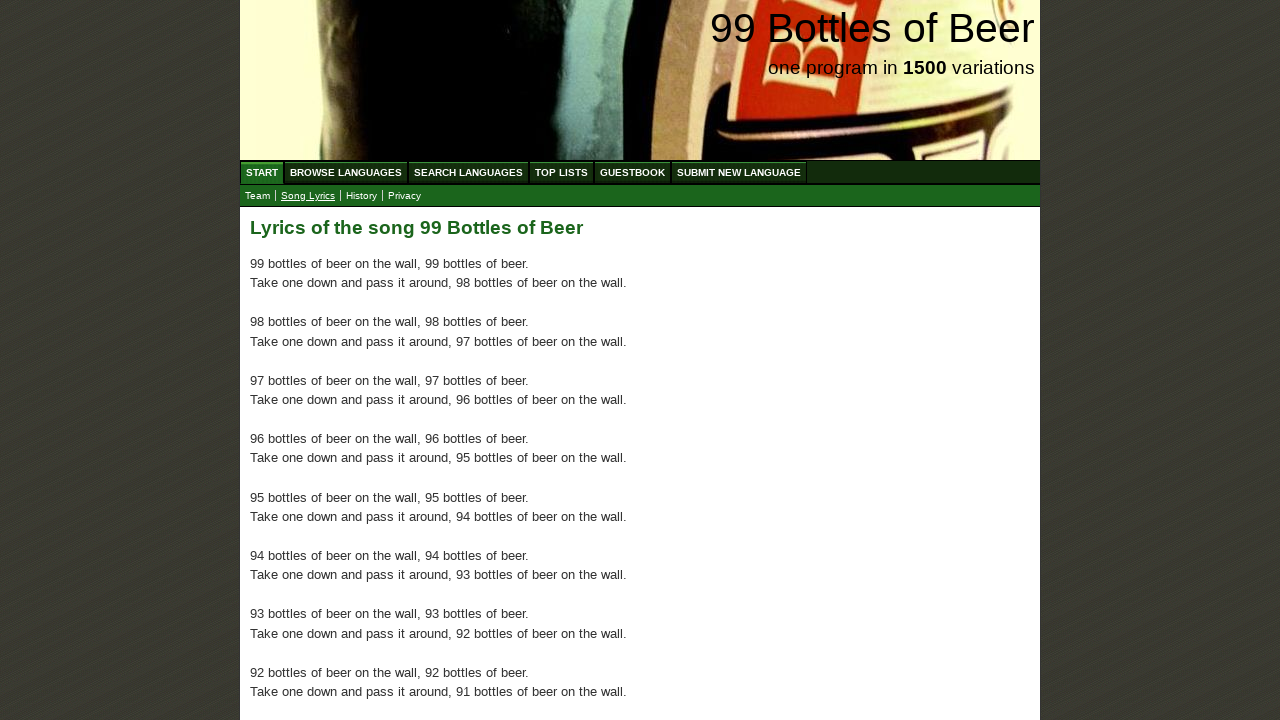

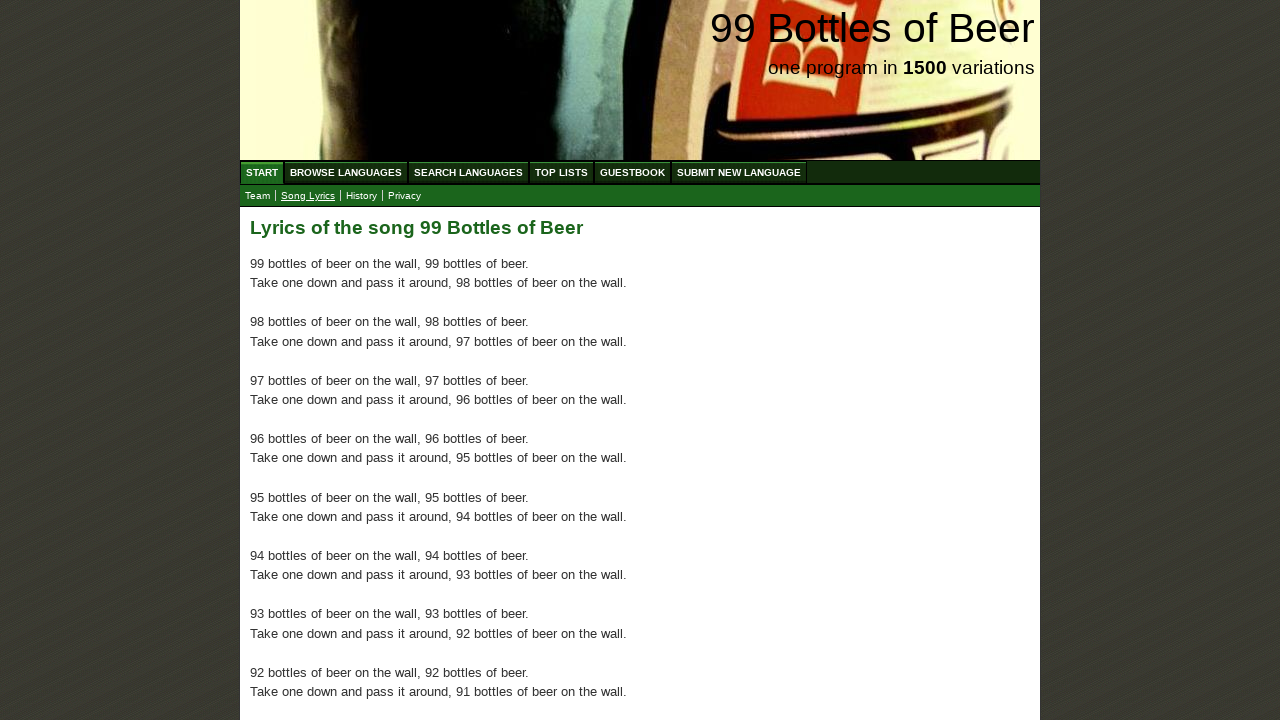